Tests that entered text is trimmed when editing a todo item

Starting URL: https://demo.playwright.dev/todomvc

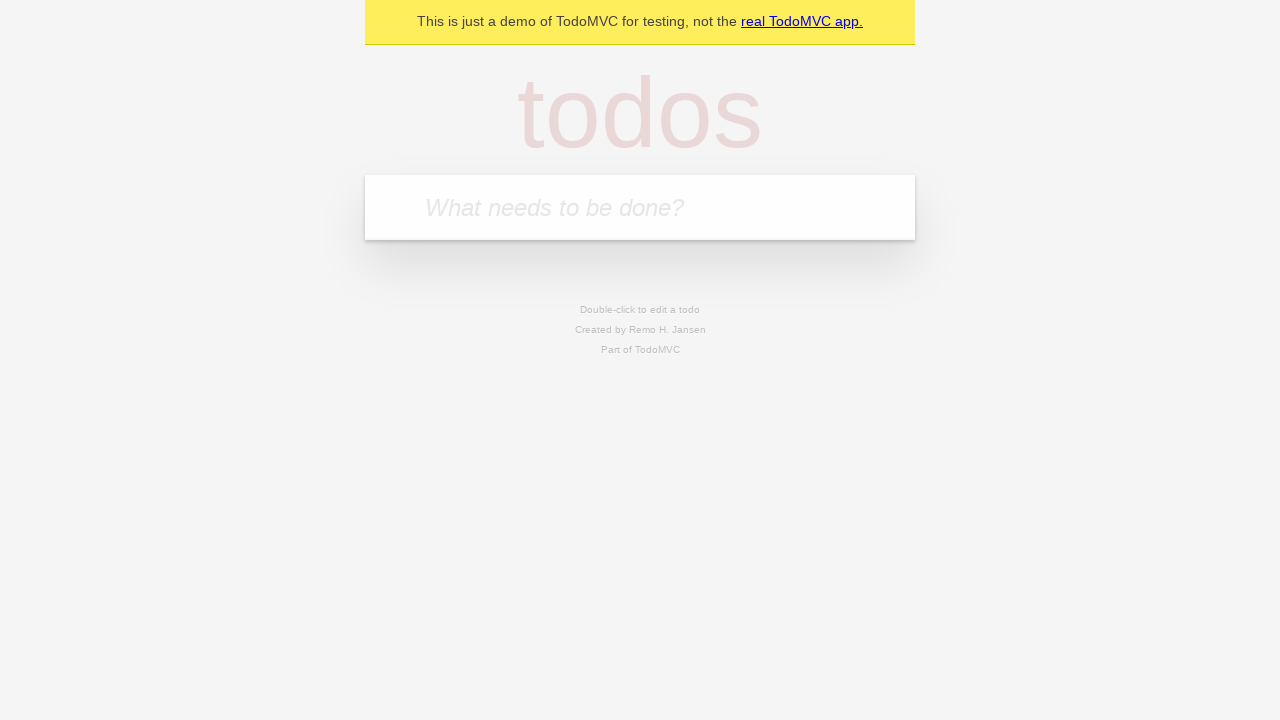

Located todo input field
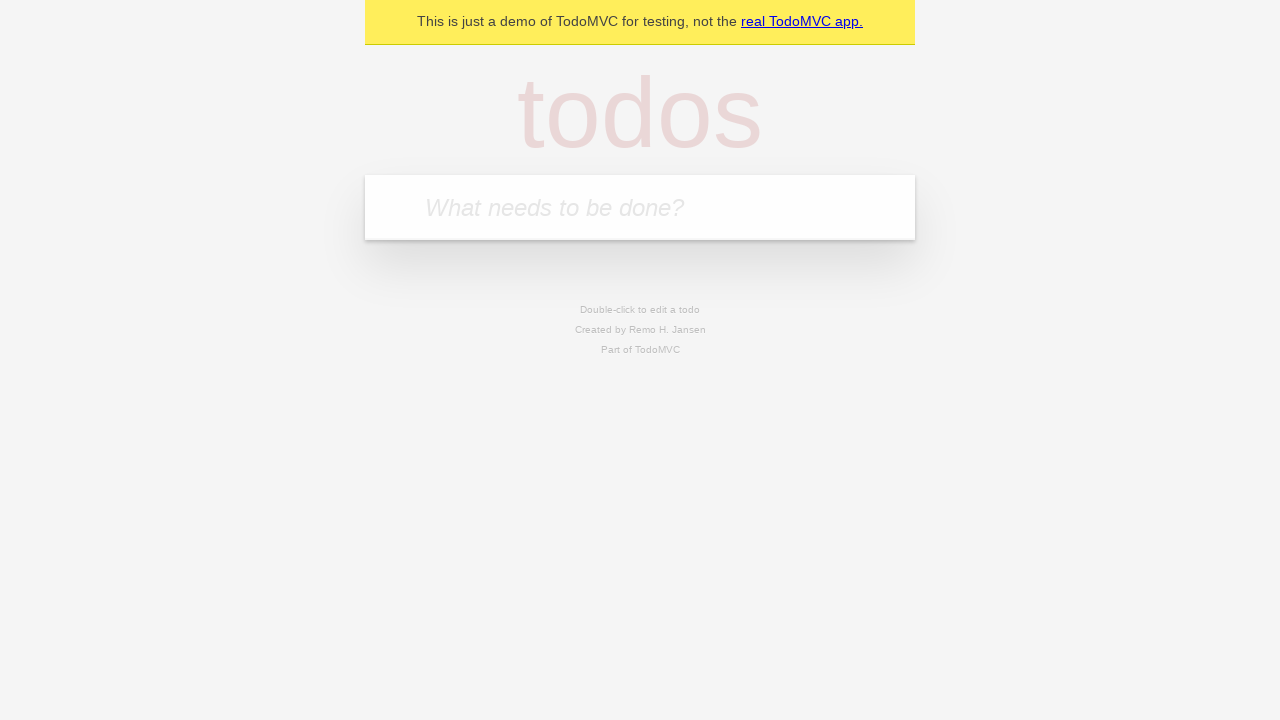

Filled todo input with 'buy some cheese' on internal:attr=[placeholder="What needs to be done?"i]
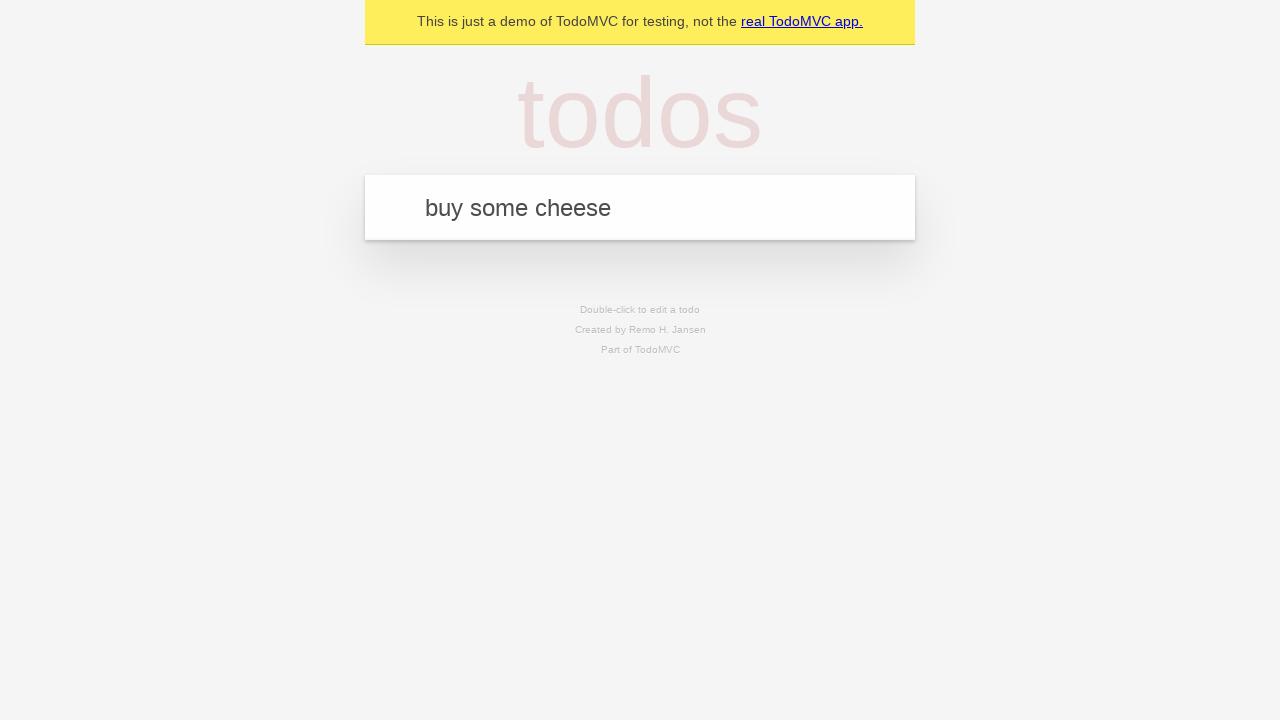

Pressed Enter to create todo 'buy some cheese' on internal:attr=[placeholder="What needs to be done?"i]
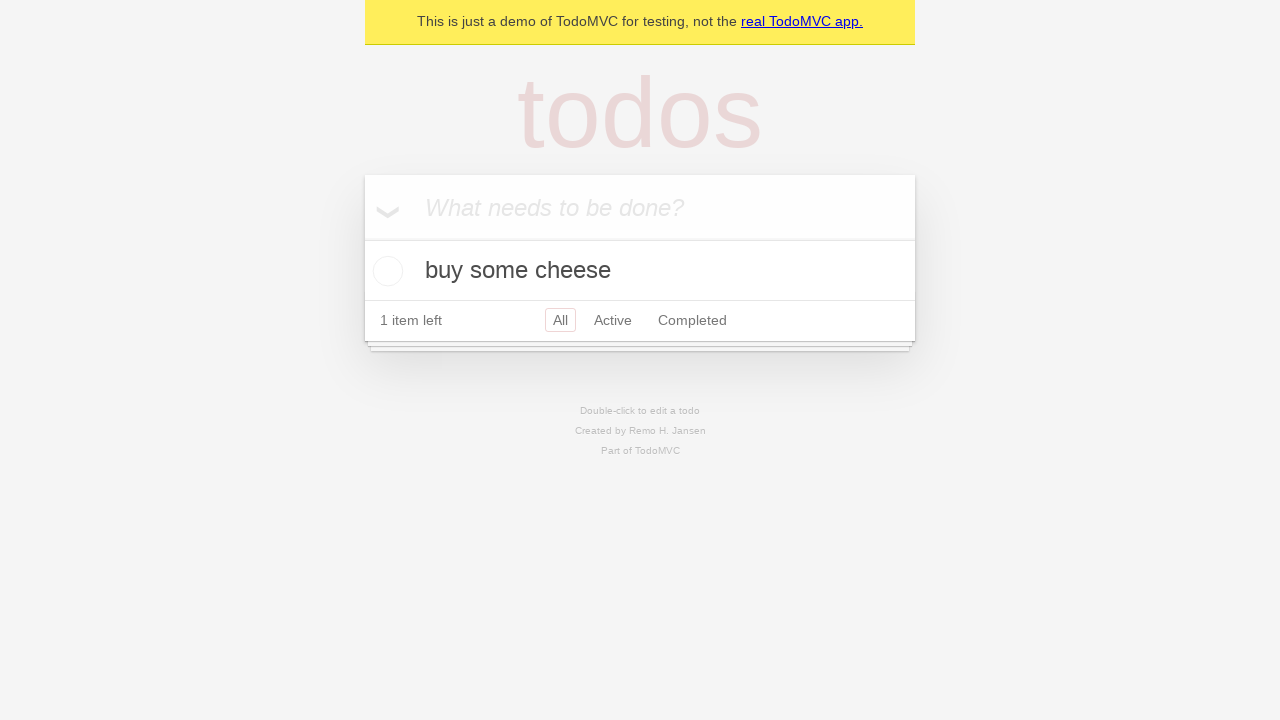

Filled todo input with 'feed the cat' on internal:attr=[placeholder="What needs to be done?"i]
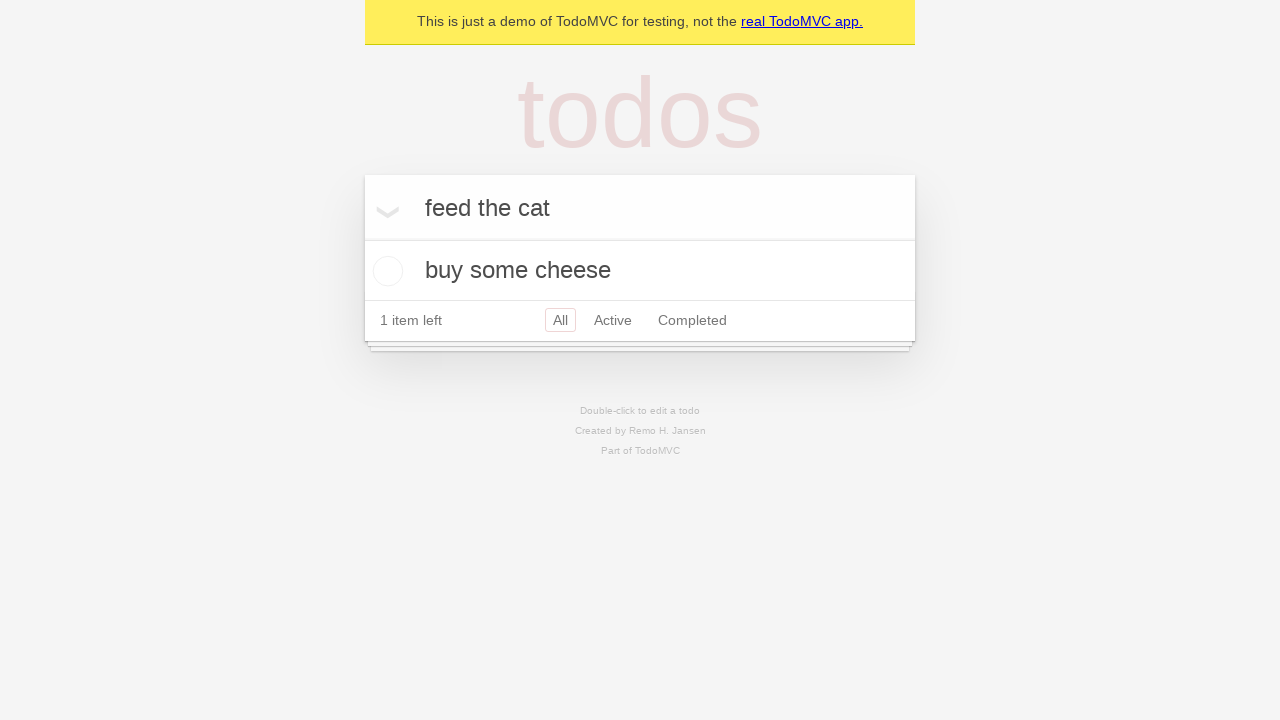

Pressed Enter to create todo 'feed the cat' on internal:attr=[placeholder="What needs to be done?"i]
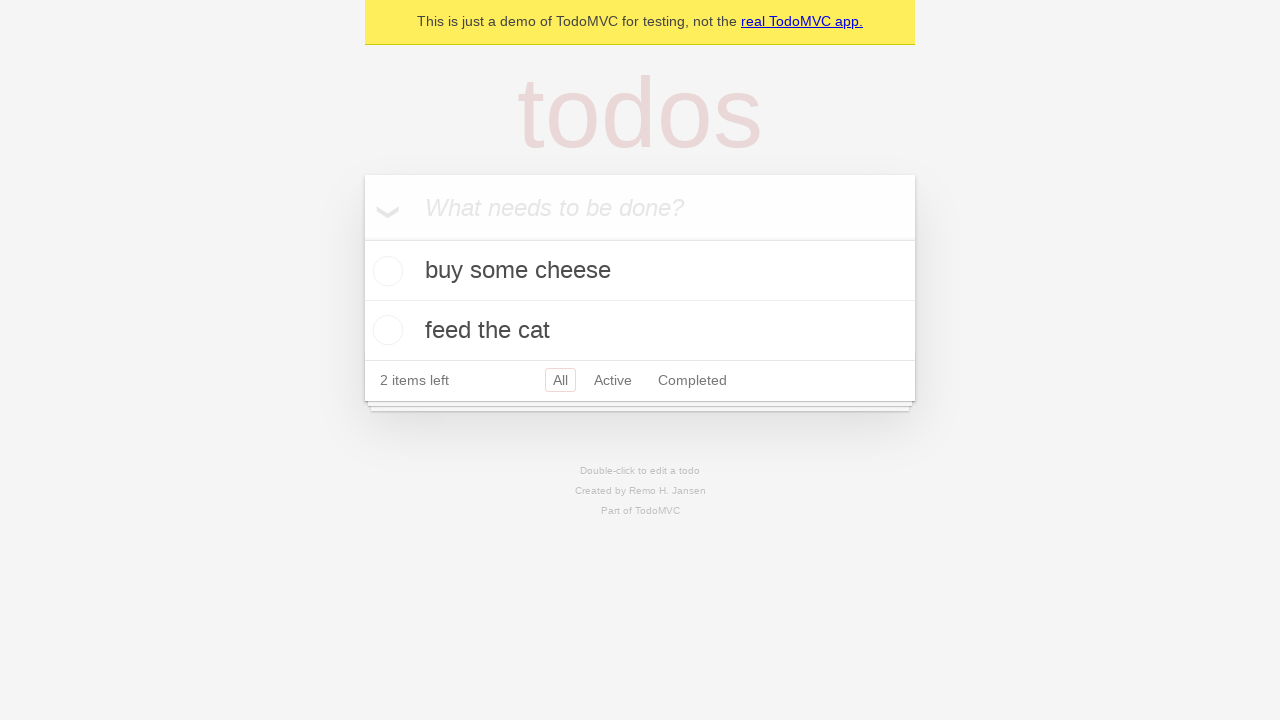

Filled todo input with 'book a doctors appointment' on internal:attr=[placeholder="What needs to be done?"i]
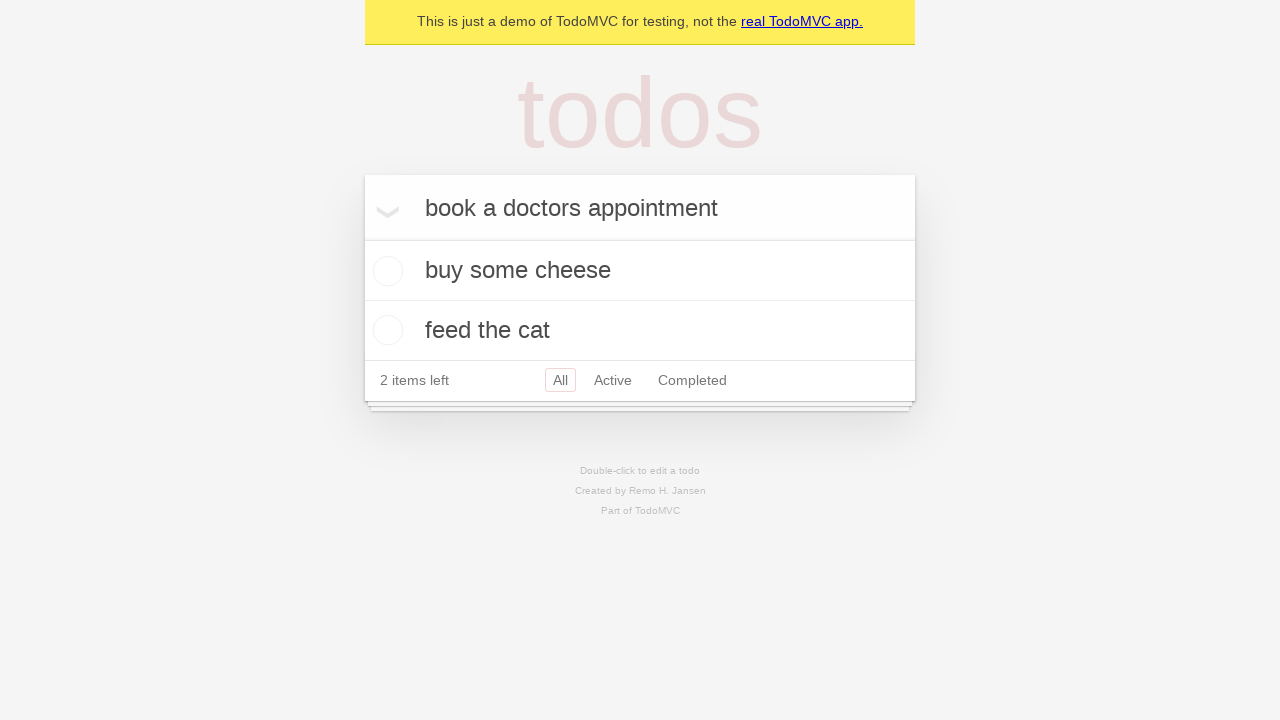

Pressed Enter to create todo 'book a doctors appointment' on internal:attr=[placeholder="What needs to be done?"i]
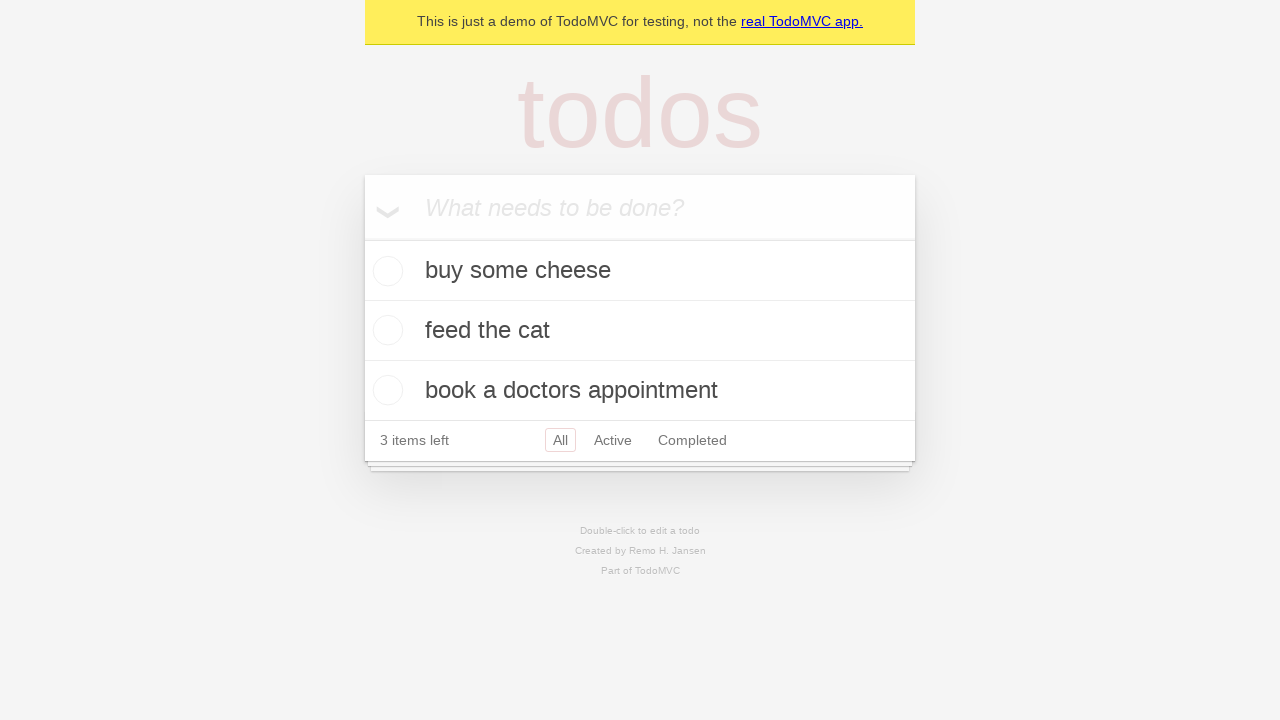

Located all todo items
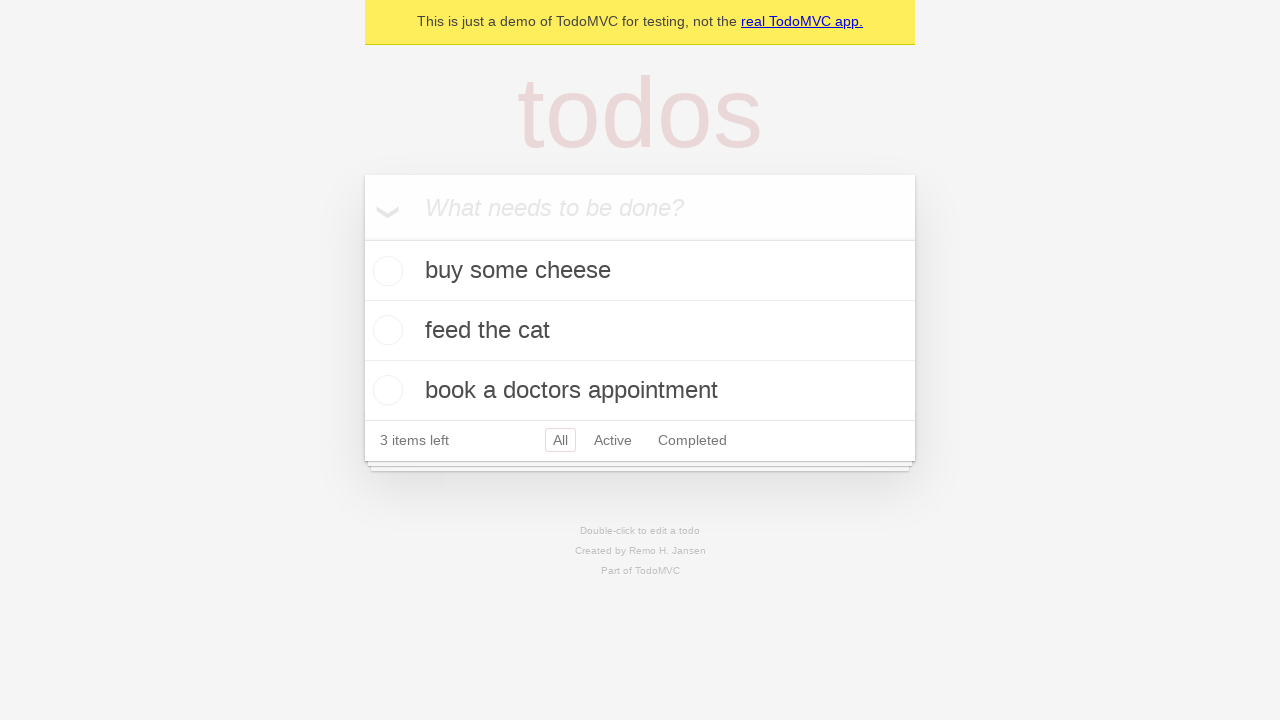

Double-clicked second todo item to enter edit mode at (640, 331) on [data-testid='todo-item'] >> nth=1
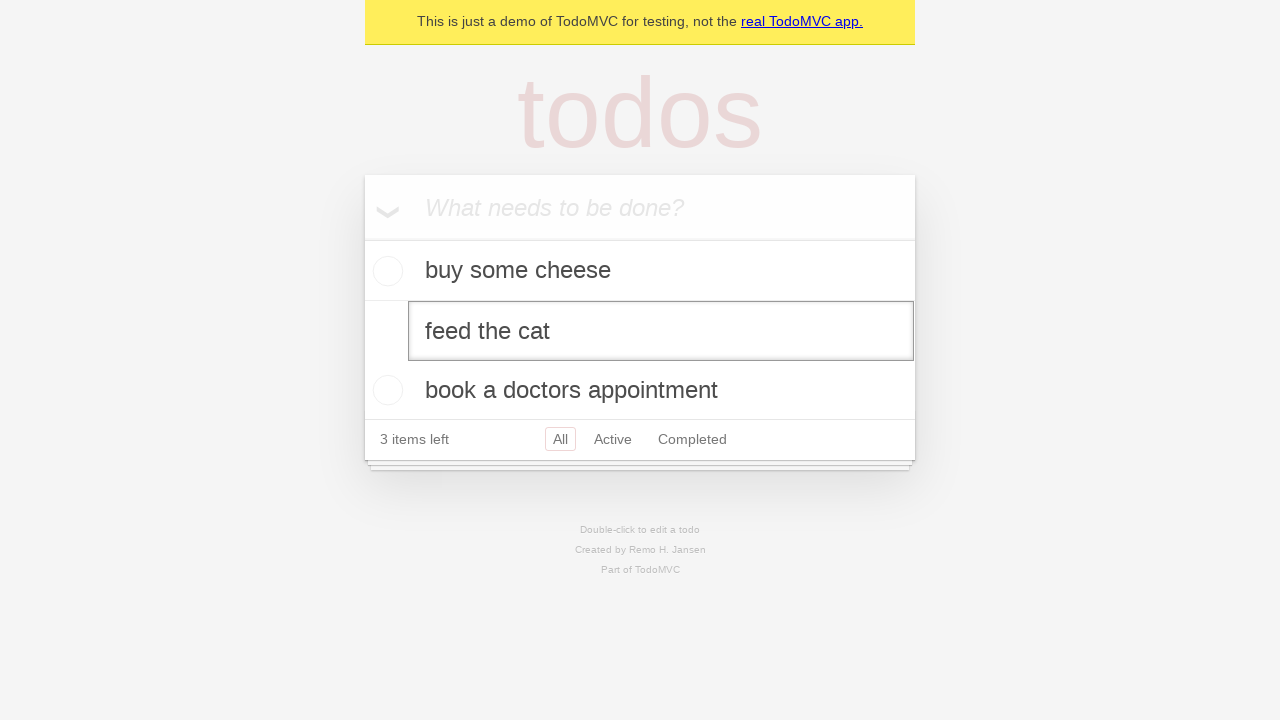

Filled edit textbox with '    buy some sausages    ' (text with leading and trailing spaces) on [data-testid='todo-item'] >> nth=1 >> internal:role=textbox[name="Edit"i]
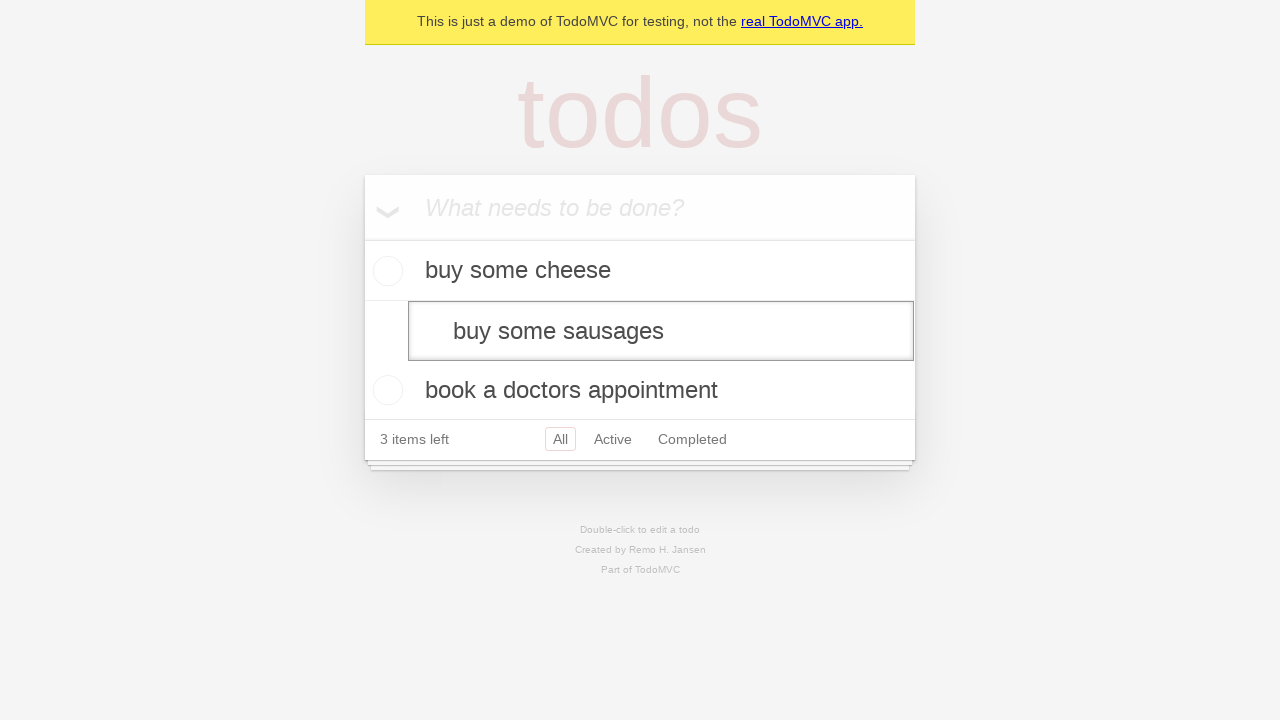

Pressed Enter to save edited todo (should trim whitespace) on [data-testid='todo-item'] >> nth=1 >> internal:role=textbox[name="Edit"i]
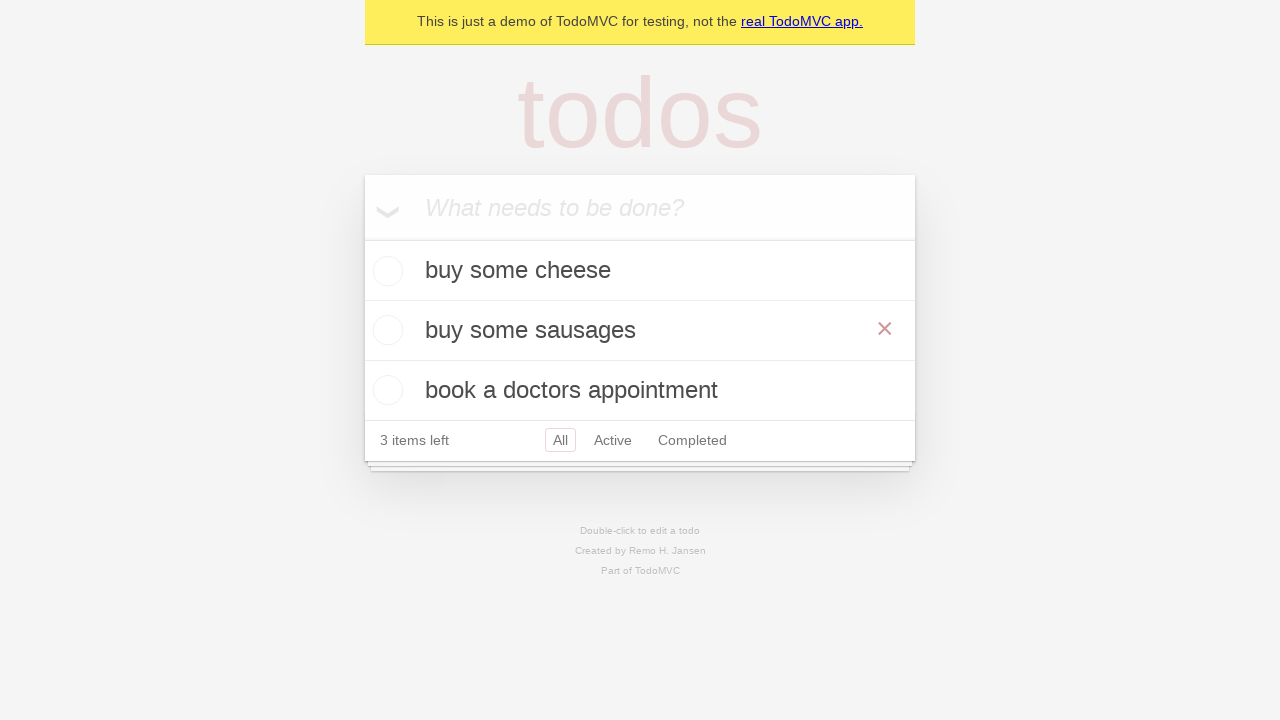

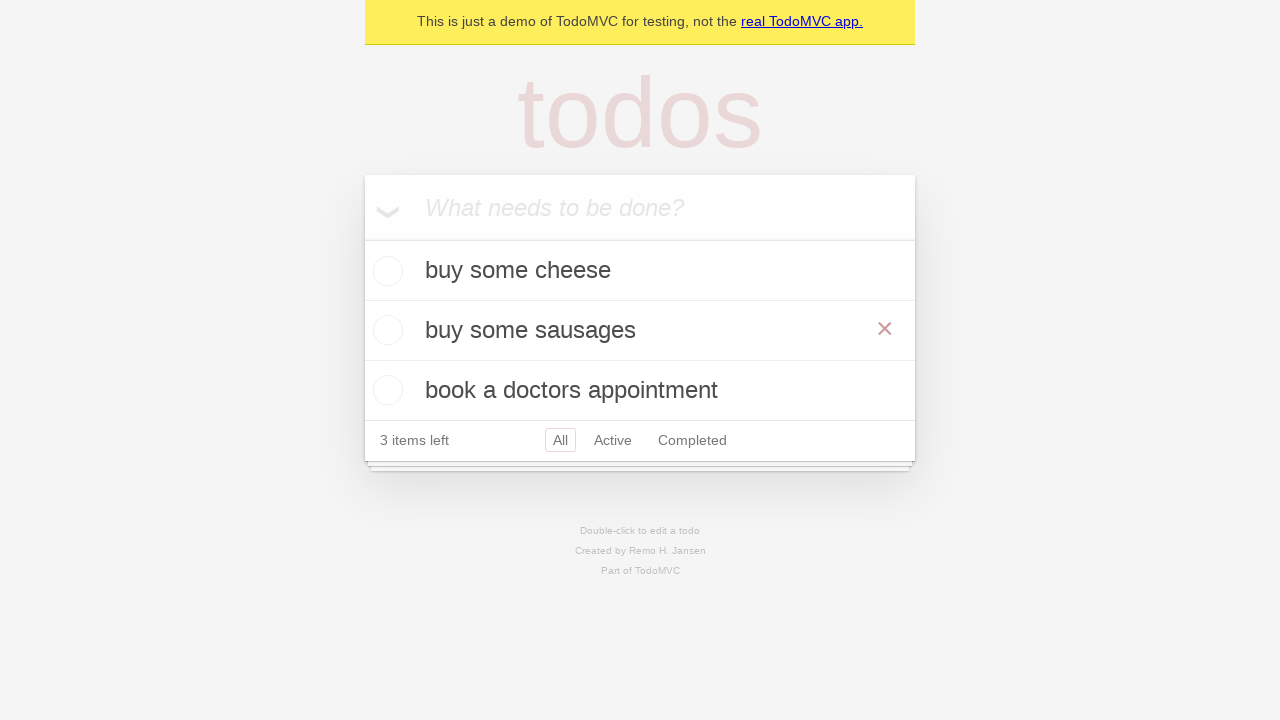